Tests various form field interactions on Rediff website, demonstrating different selector methods by clicking a link and filling login fields multiple times

Starting URL: http://rediff.com

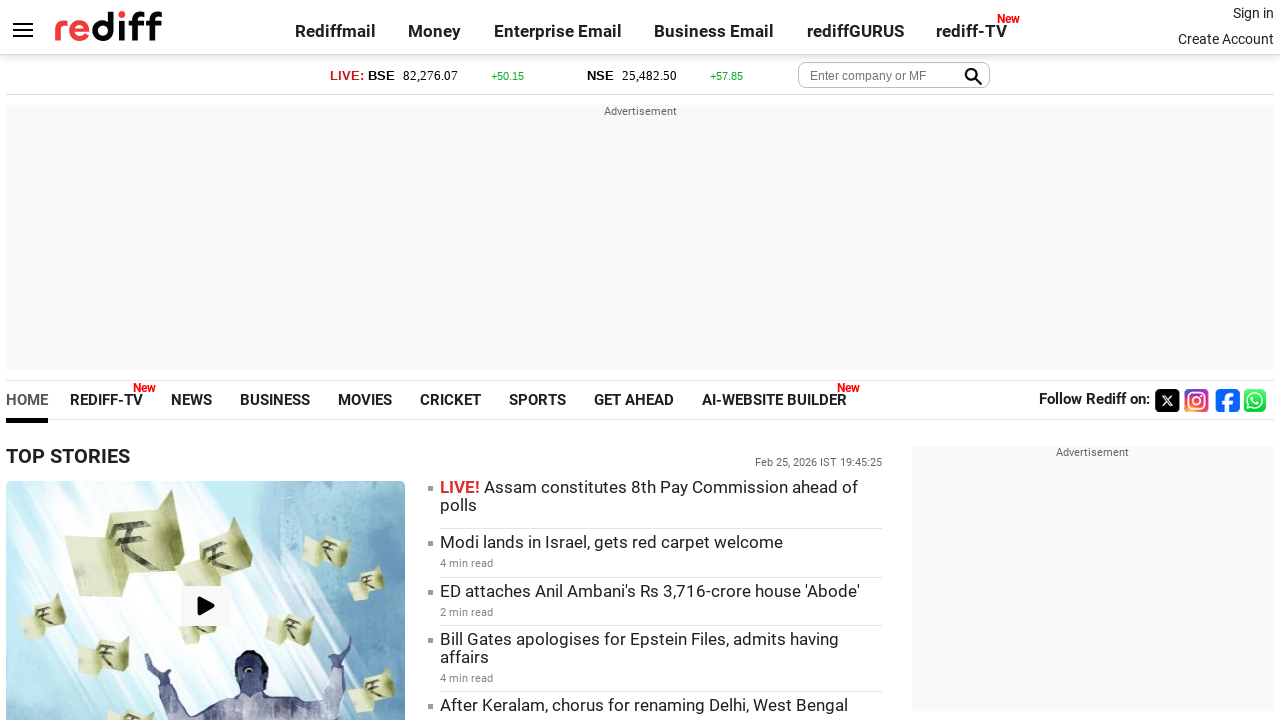

Clicked link with 'Already' in title attribute at (1253, 13) on xpath=//a[contains(@title,'Already')]
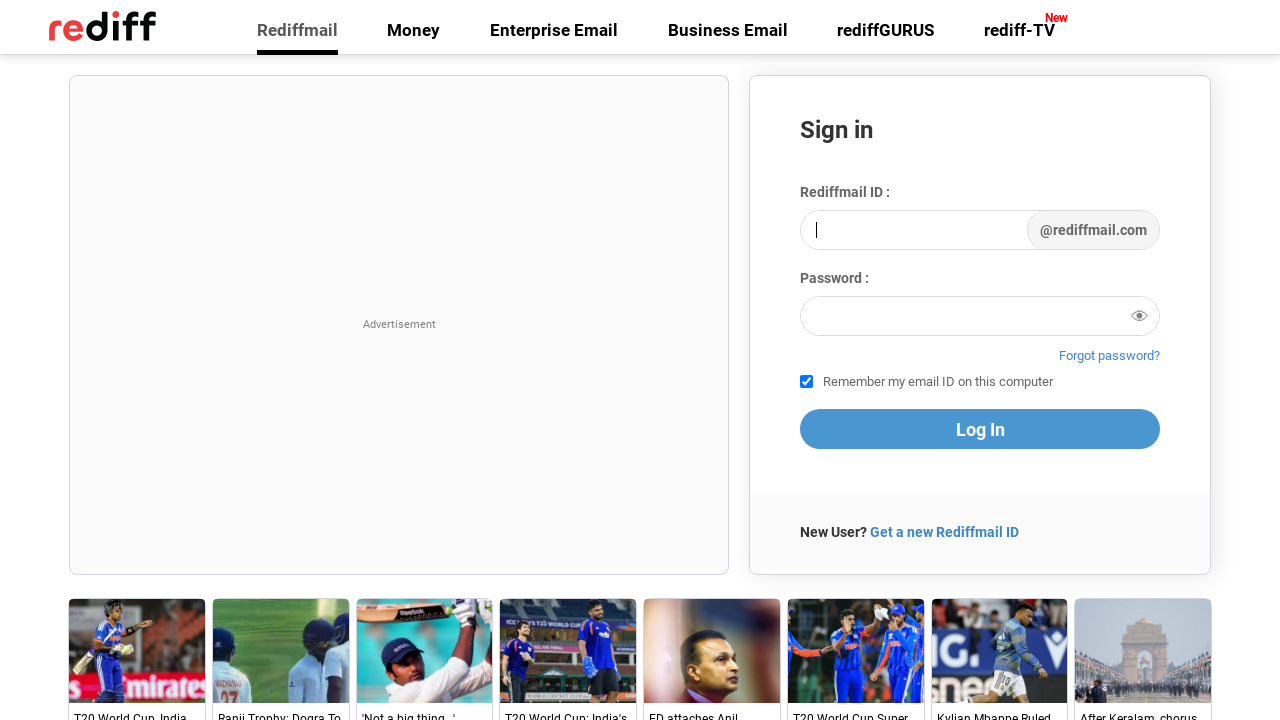

Filled login field with 'X_Path_Std' using standard XPath on //input[@id='login1']
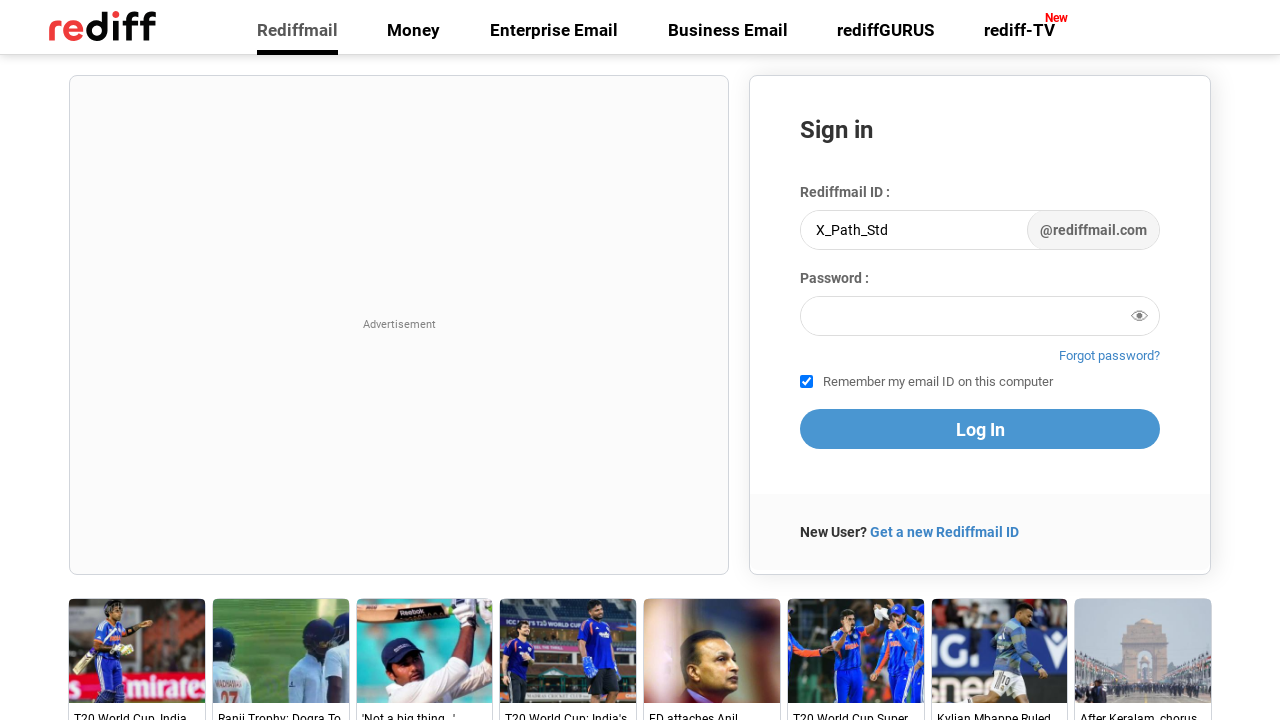

Filled login field with 'CSS_Standard' using CSS standard selector on input[id='login1']
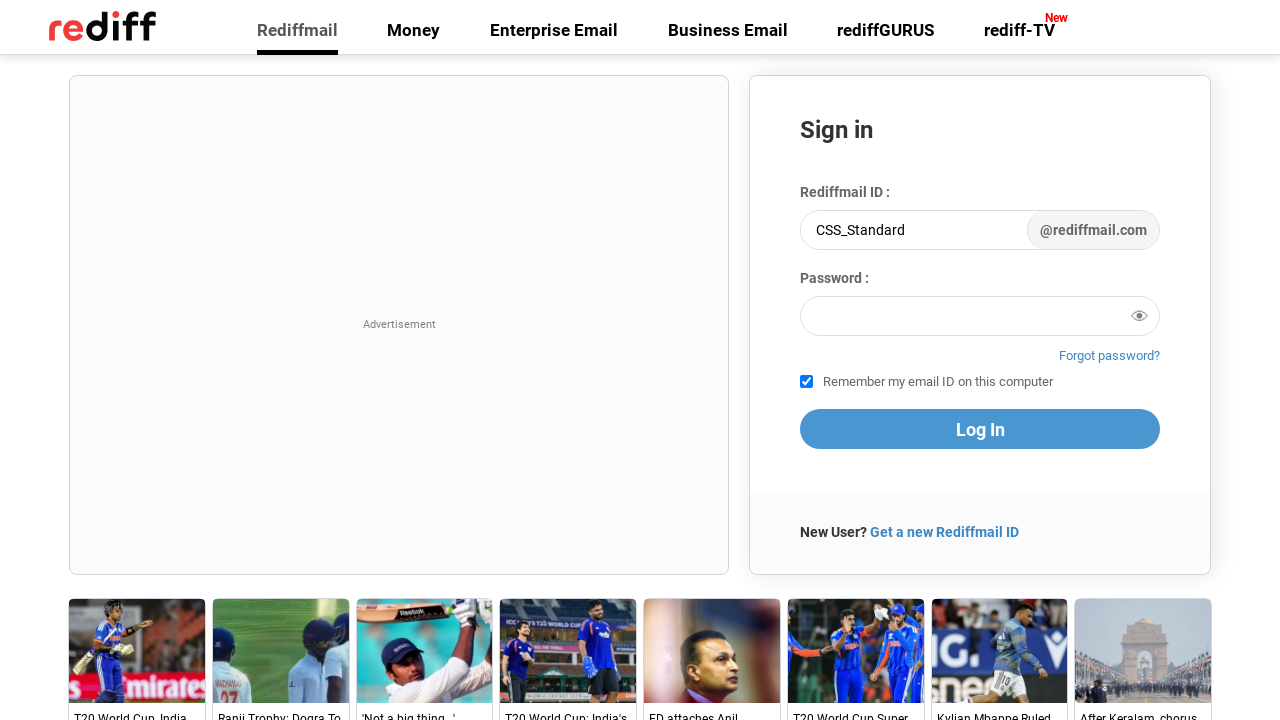

Filled login field with 'CSS_Regular_Exp' using CSS regex selector on input[id*='login']
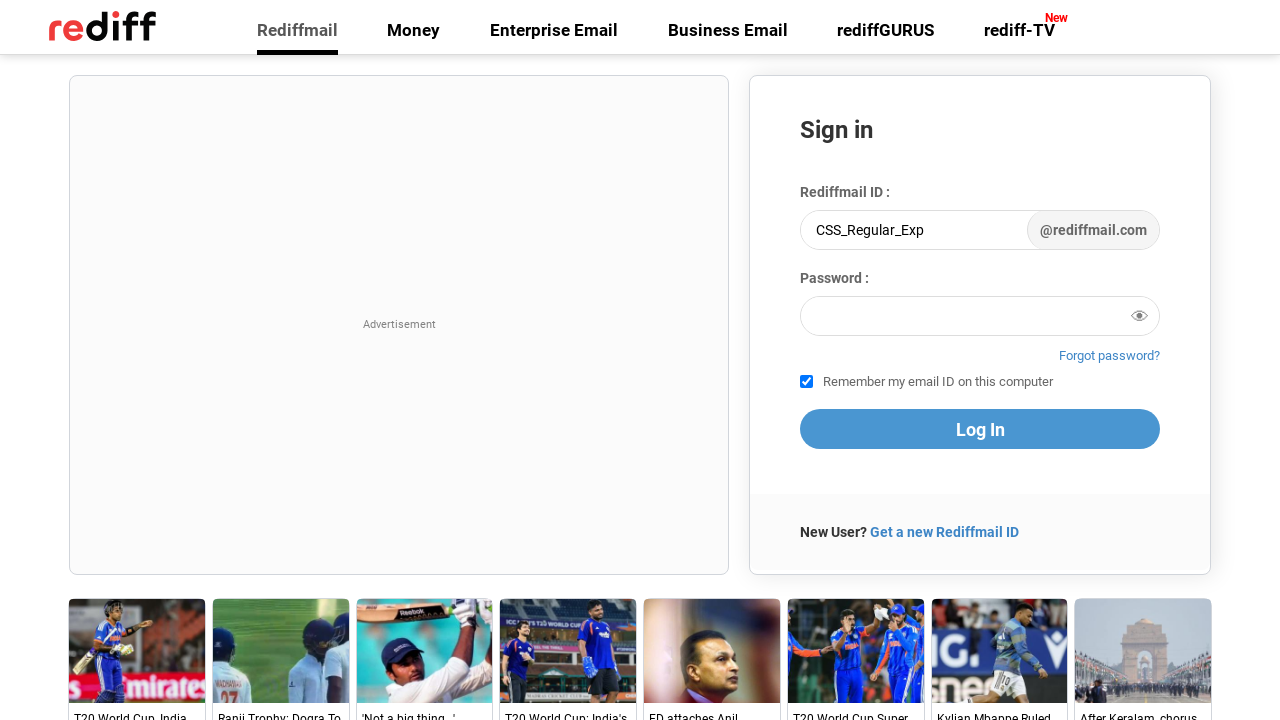

Filled login field with 'CSS_ID_Specific' using CSS ID selector on input#login1
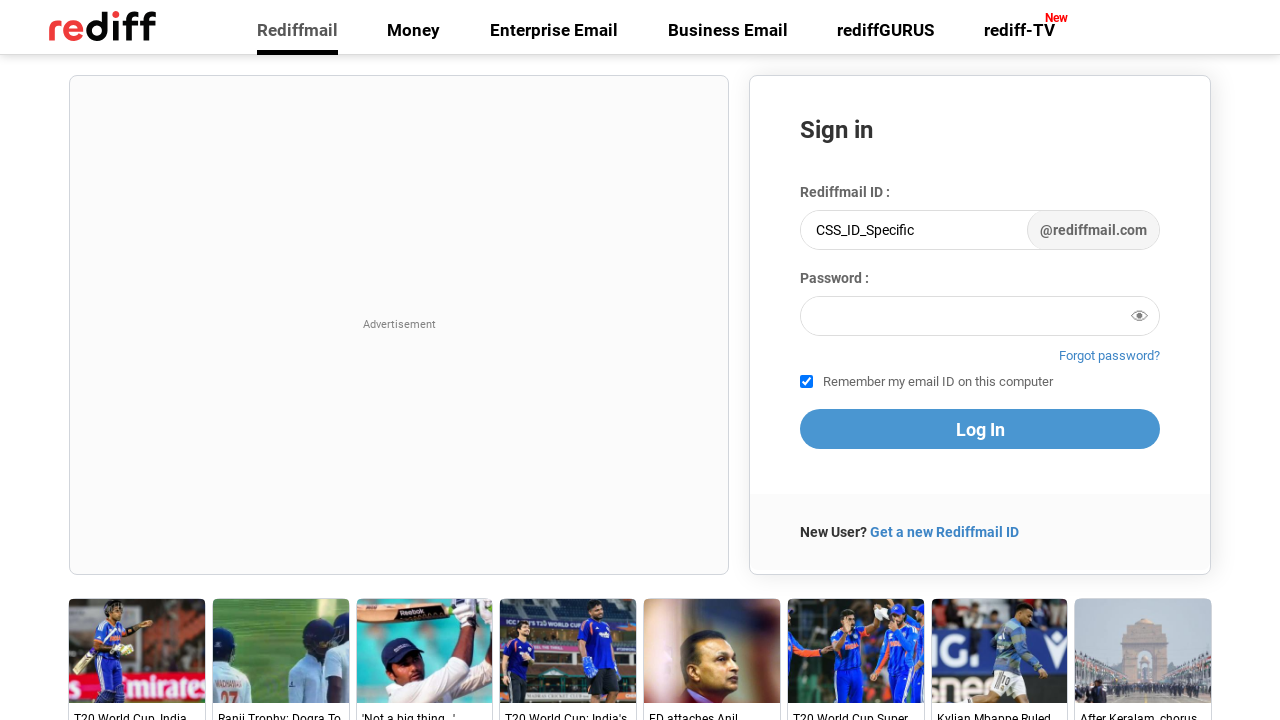

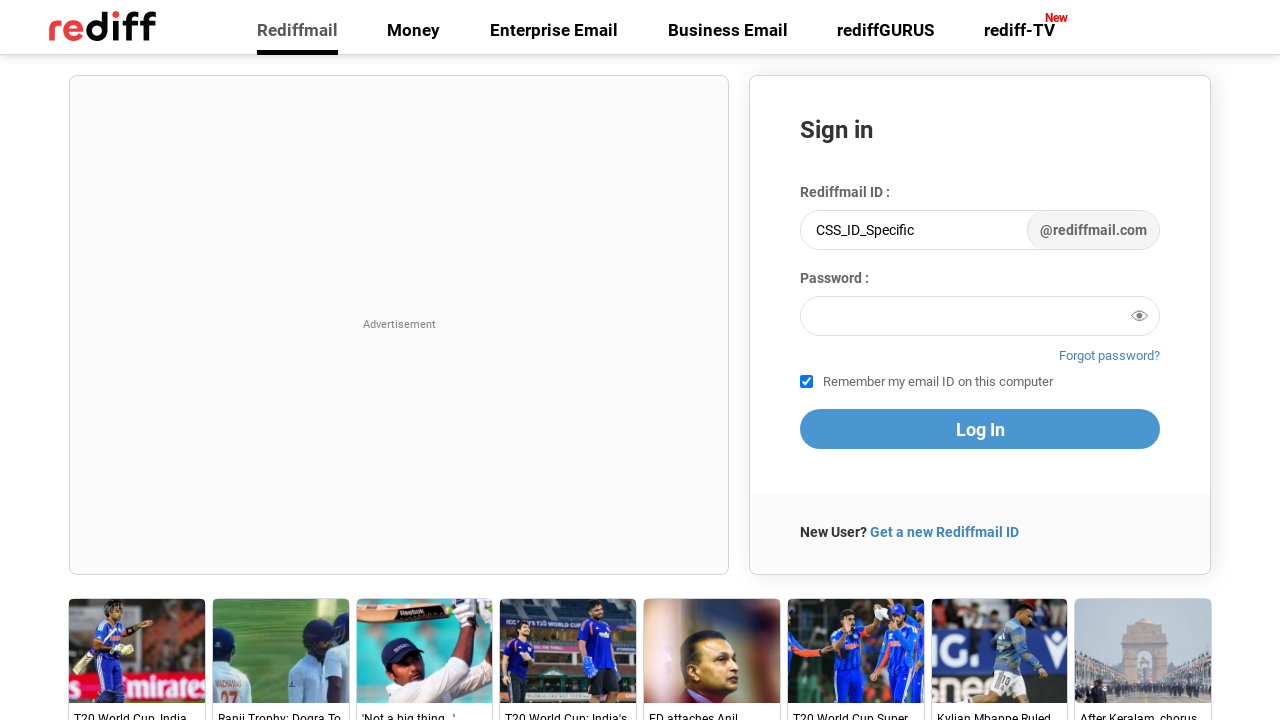